Opens a webpage and waits for it to load

Starting URL: https://vip.ceshiren.com/#/ui_study

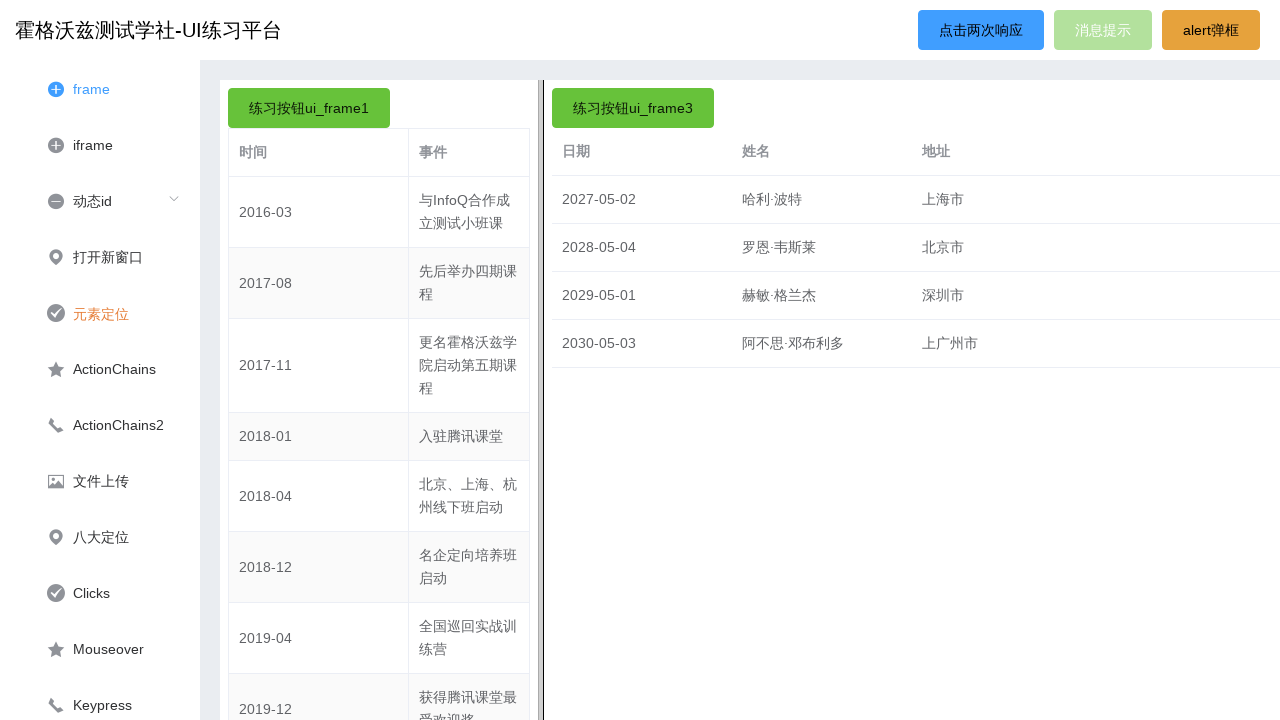

Webpage loaded - DOM content ready
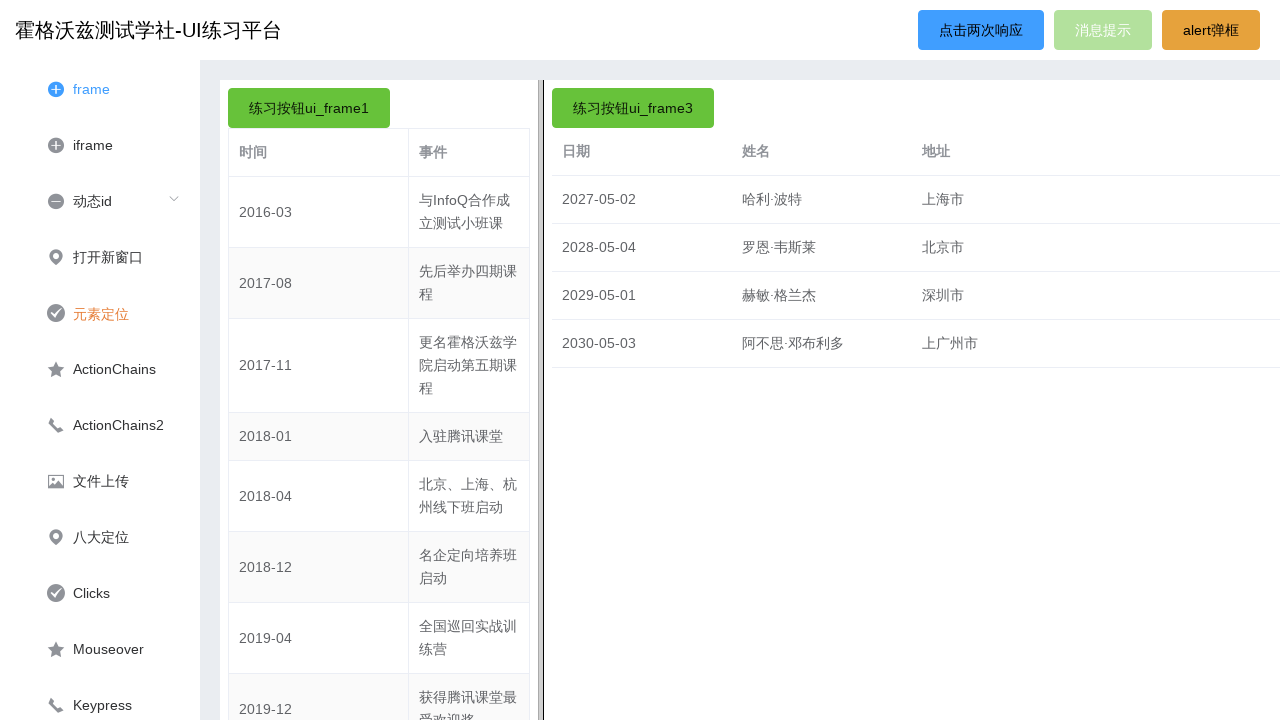

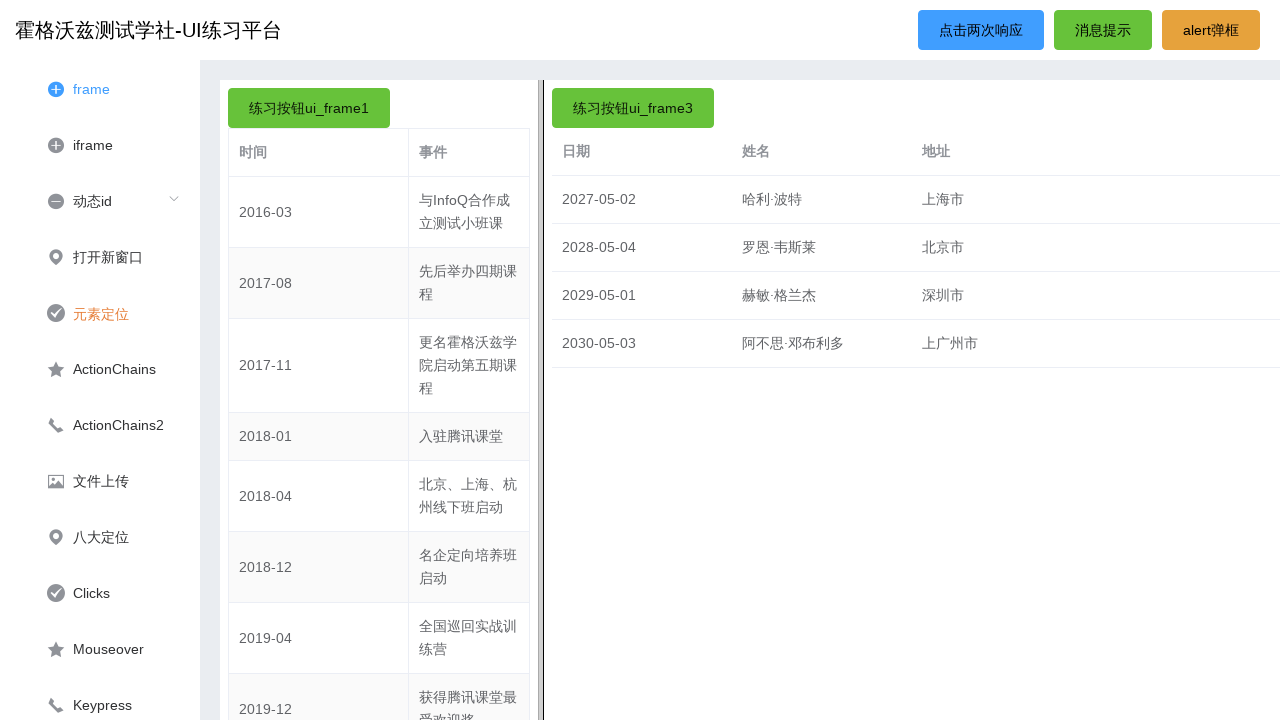